Tests double-click functionality and alert handling on a demo page by filling a form field, double-clicking a button to trigger an alert, and accepting it

Starting URL: https://only-testing-blog.blogspot.com/

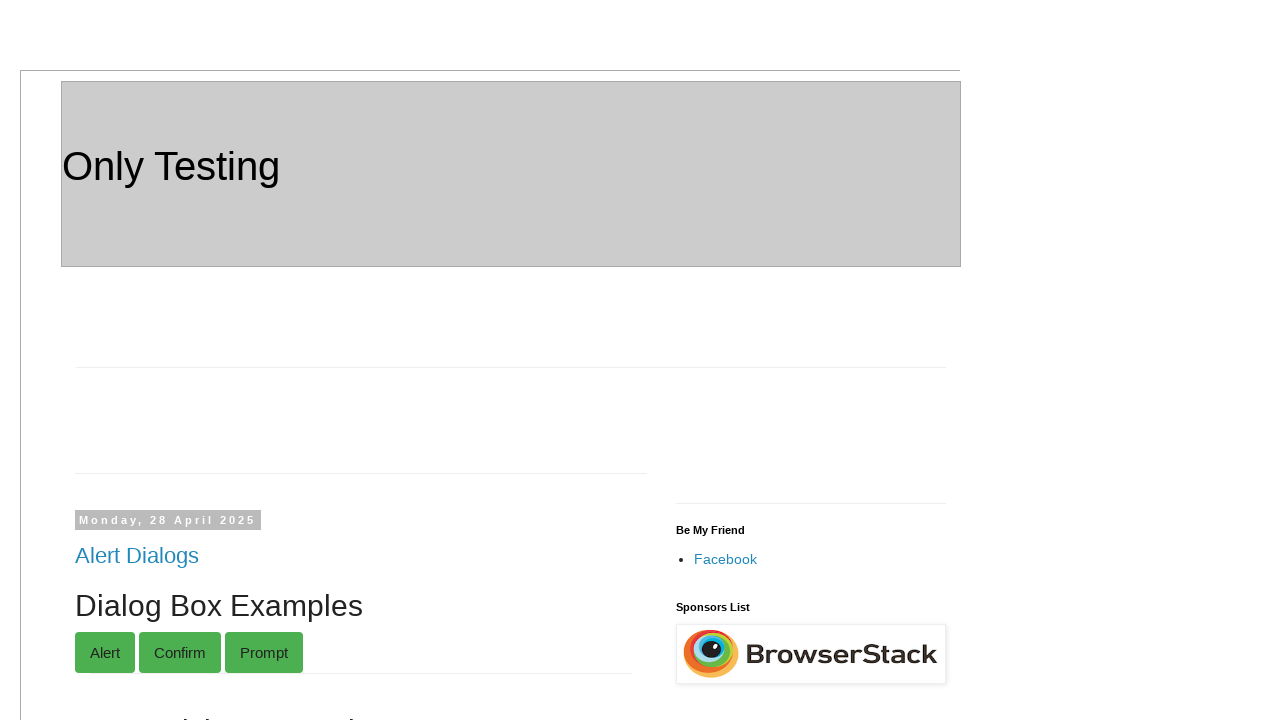

Verified page title contains 'Only'
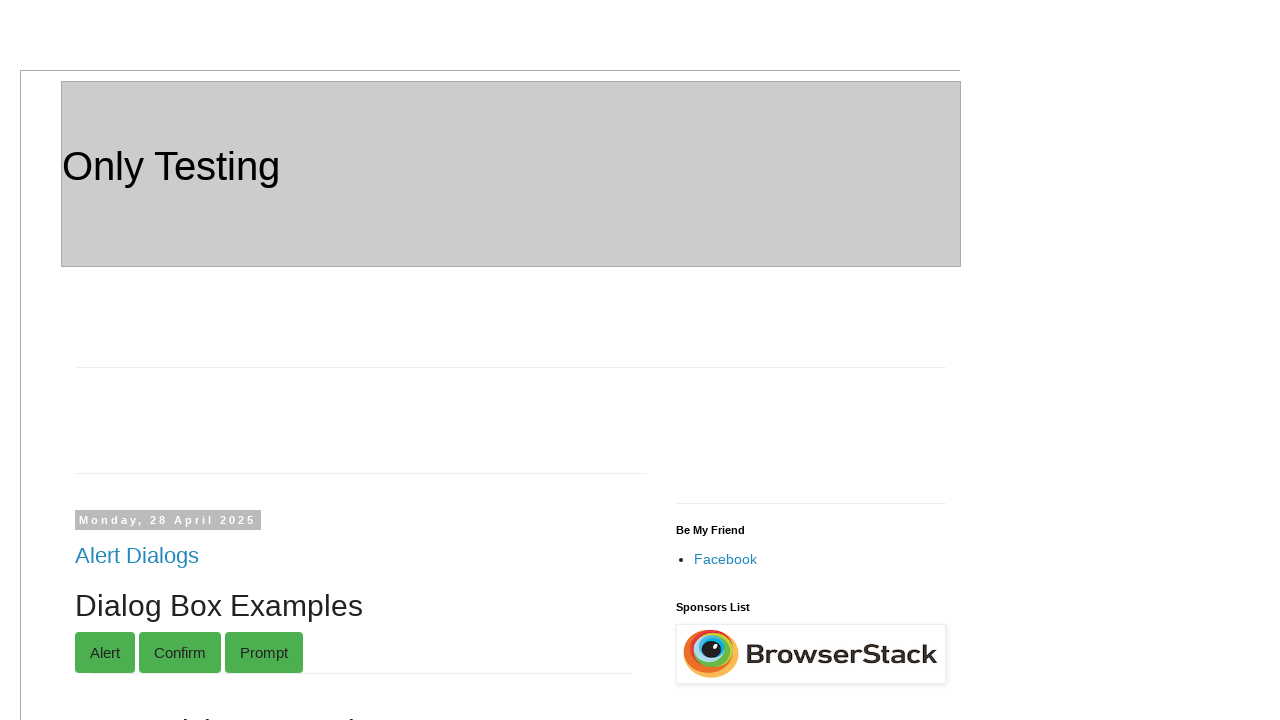

Located double-click button element
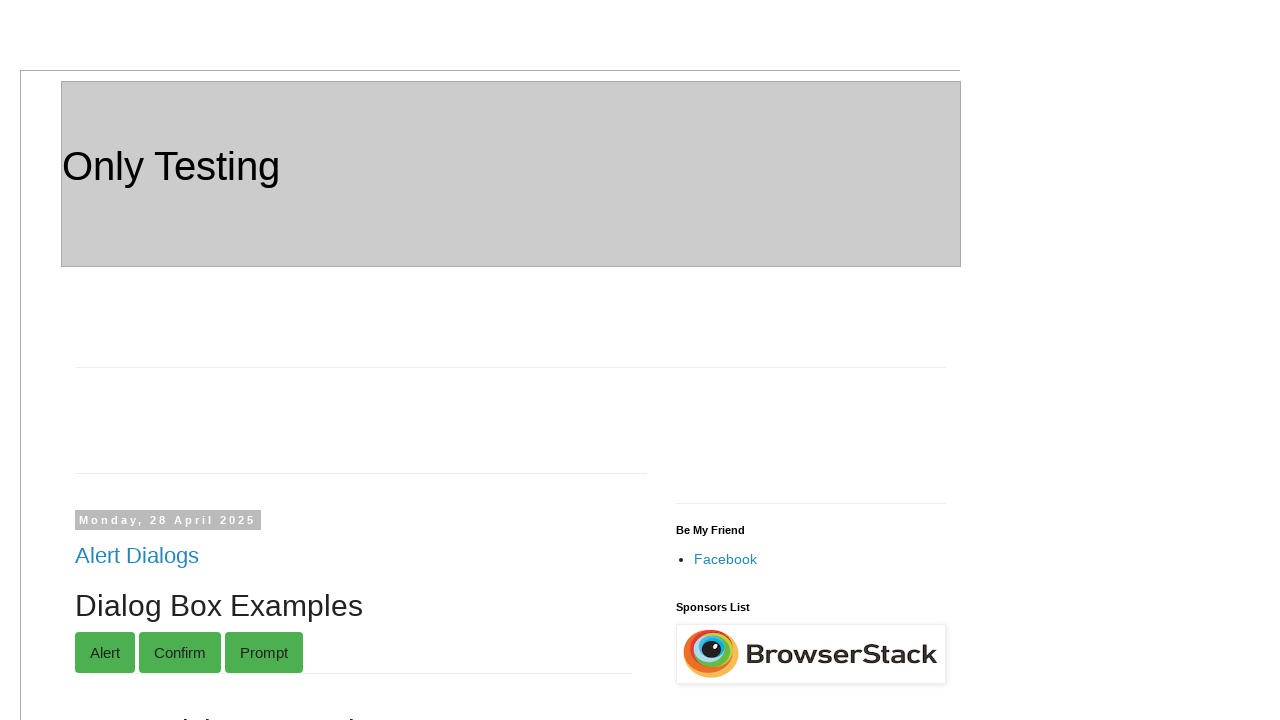

Verified 'Double-Click Me To See Alert' button is visible
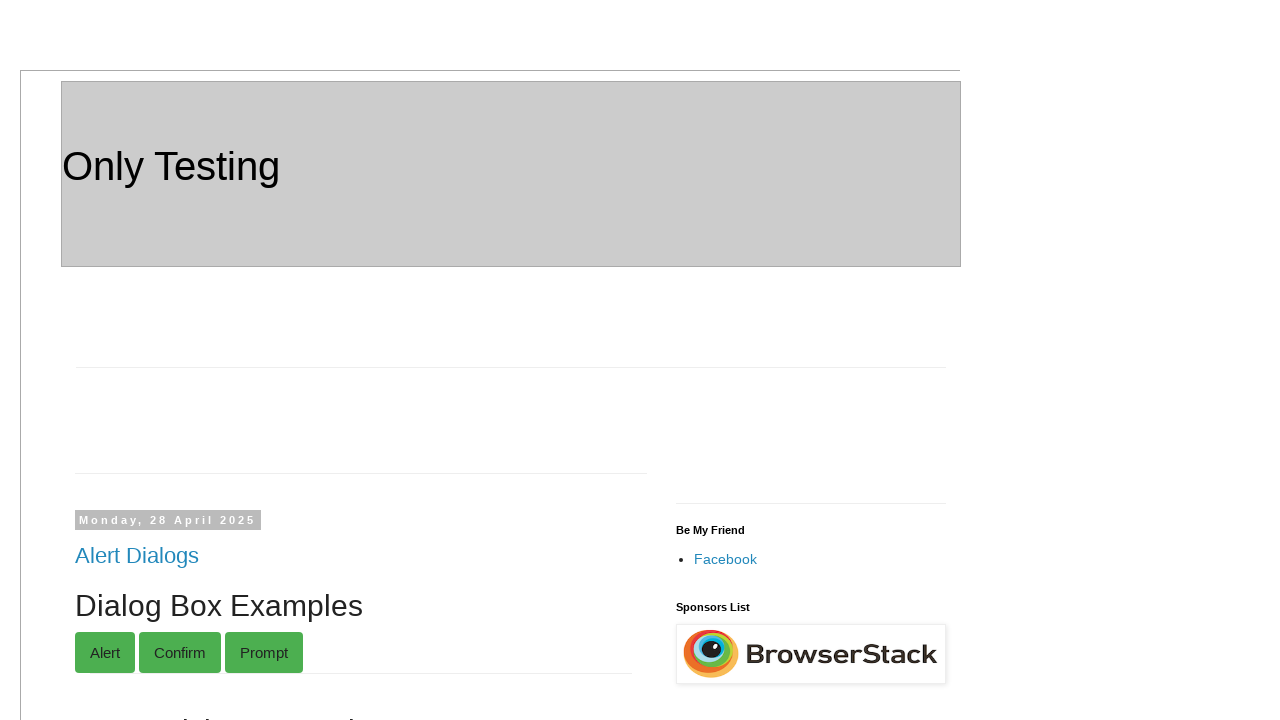

Filled form field 'gparent1' with 'Grandma cookies' on input[name='gparent1']
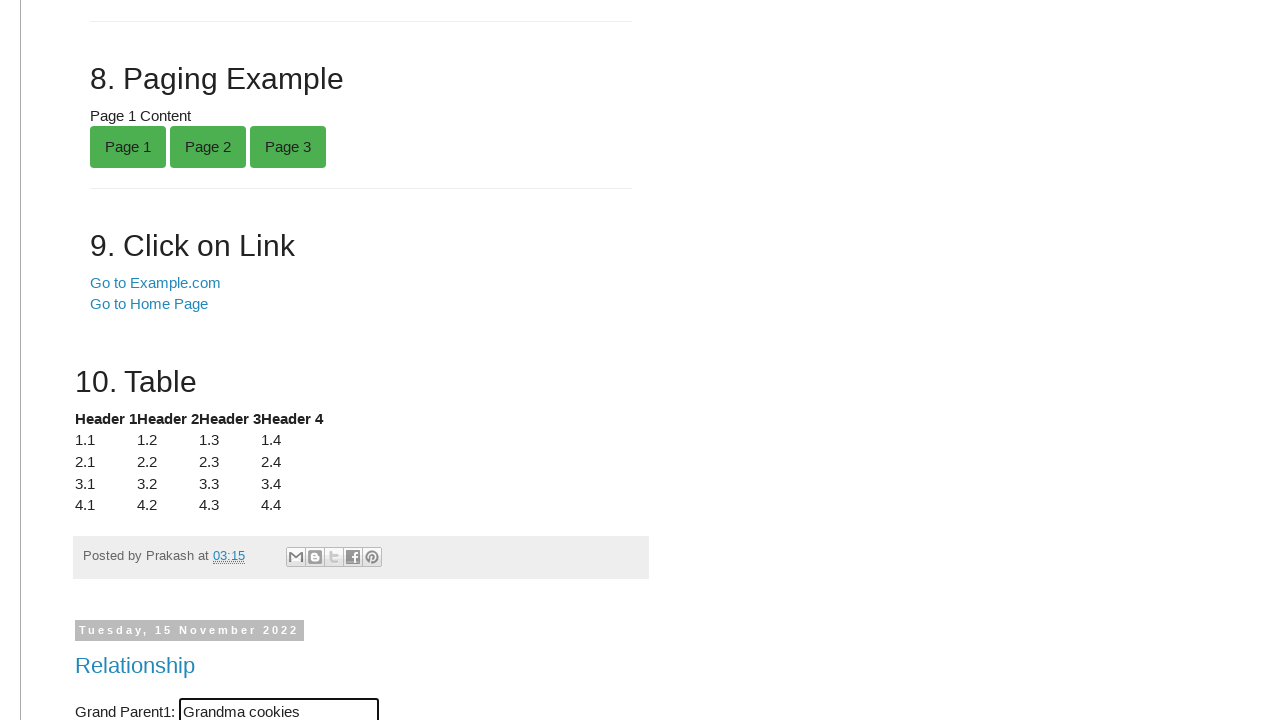

Set up alert dialog handler to auto-accept
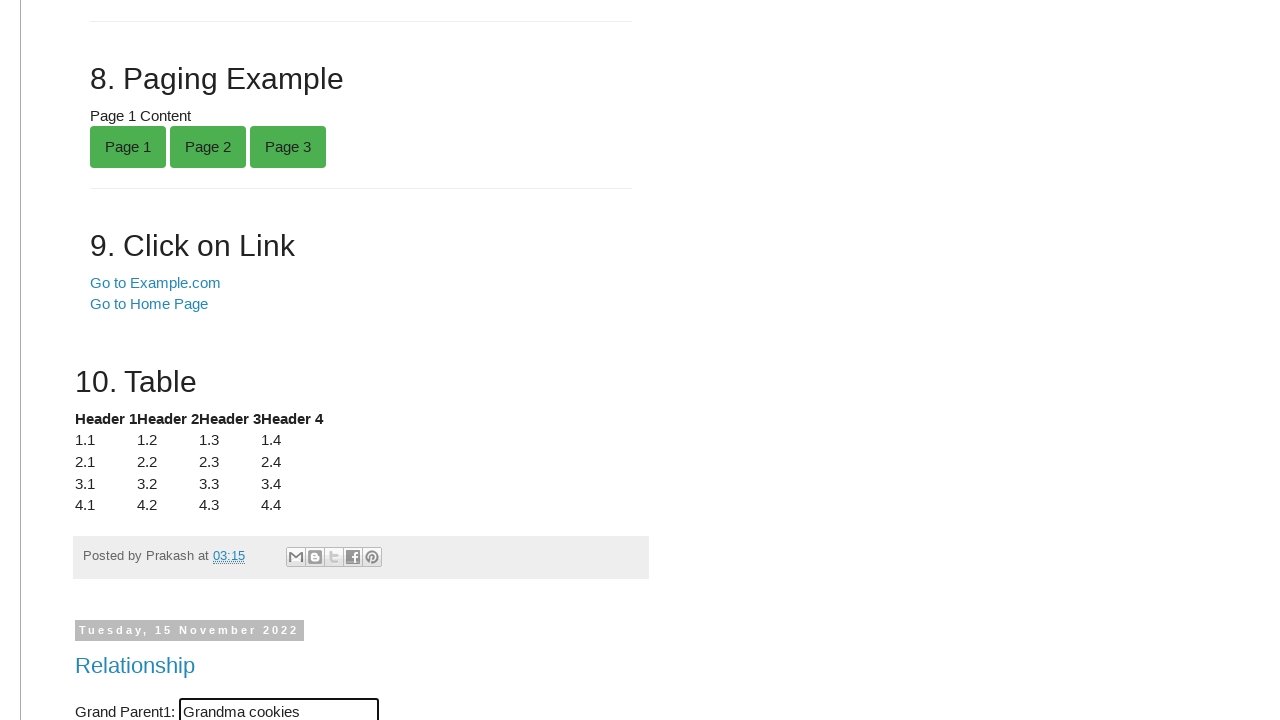

Double-clicked button to trigger alert dialog at (186, 360) on xpath=//button[@ondblclick='myFunction()']
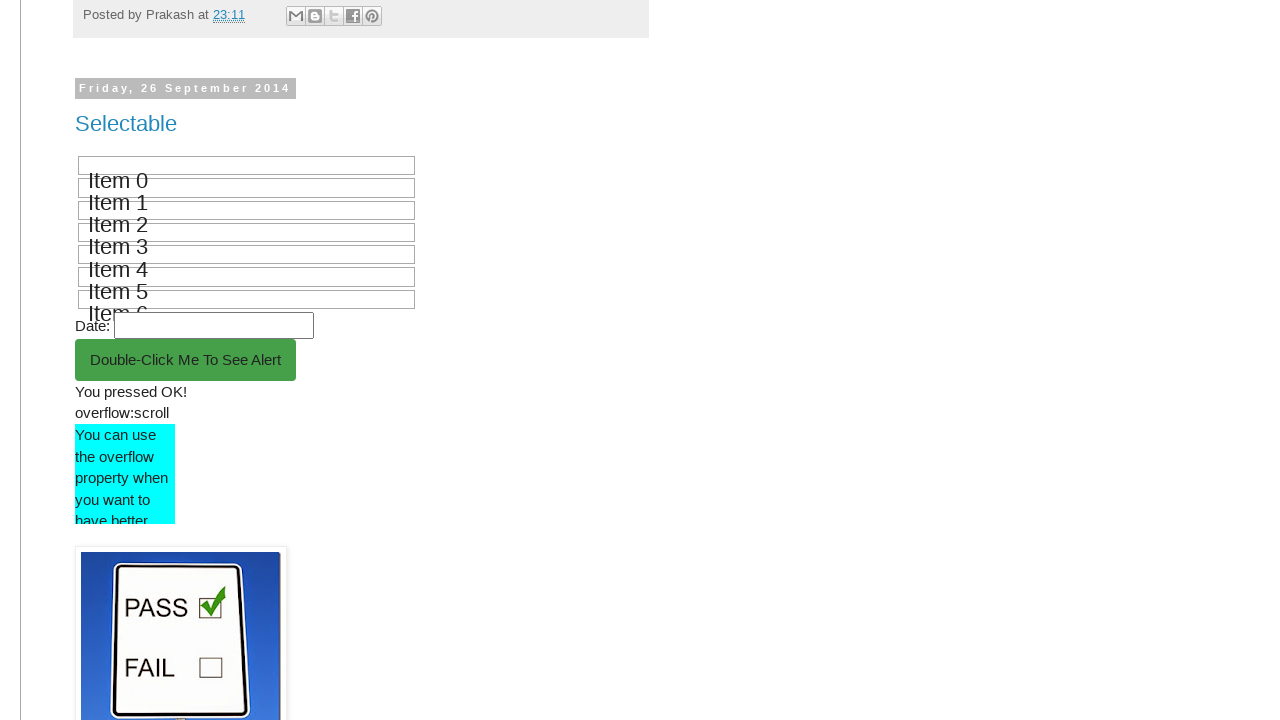

Waited 5 seconds for UI updates after alert was handled
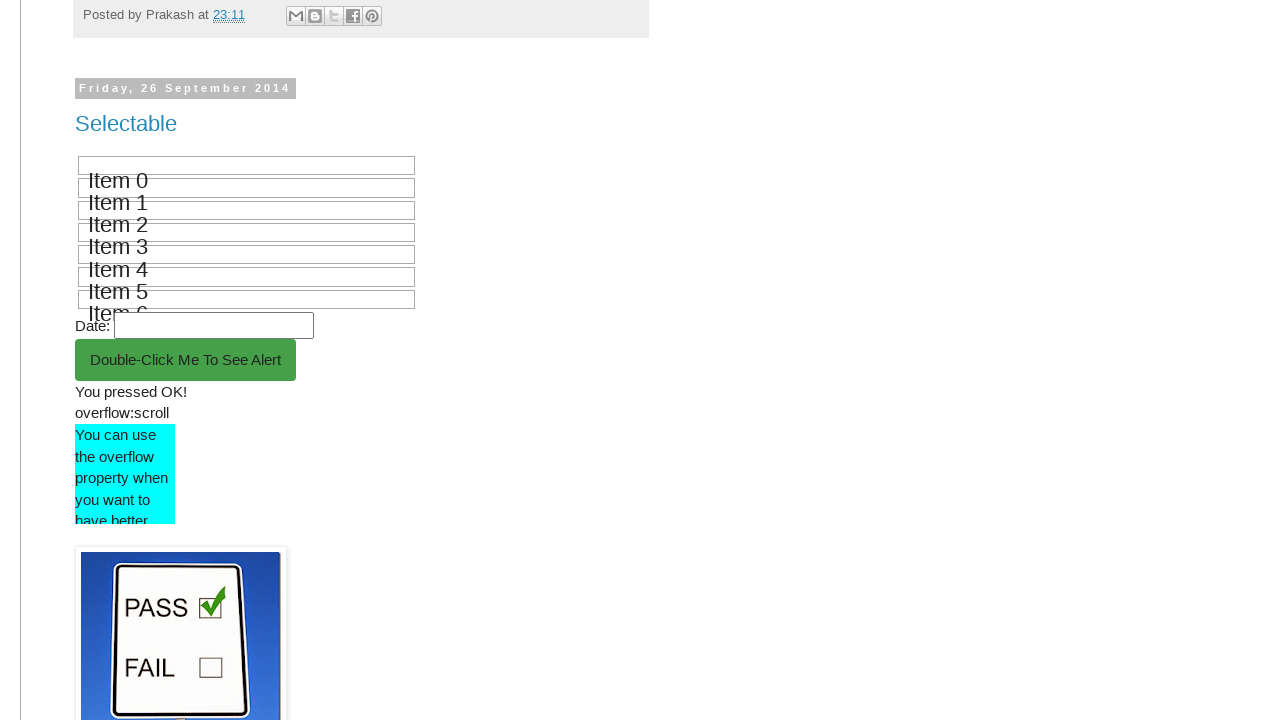

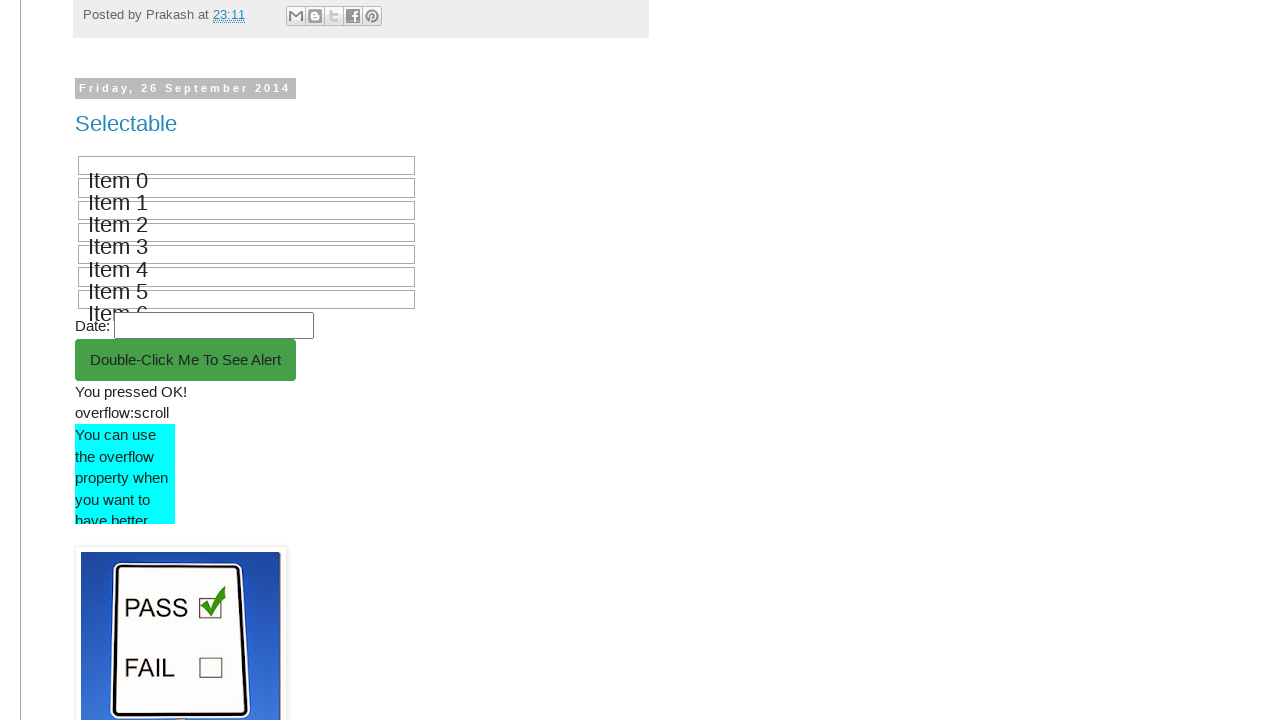